Tests JavaScript confirmation alert handling by clicking a button to trigger a confirmation dialog, accepting it, and verifying the result message displays correctly on the page.

Starting URL: http://the-internet.herokuapp.com/javascript_alerts

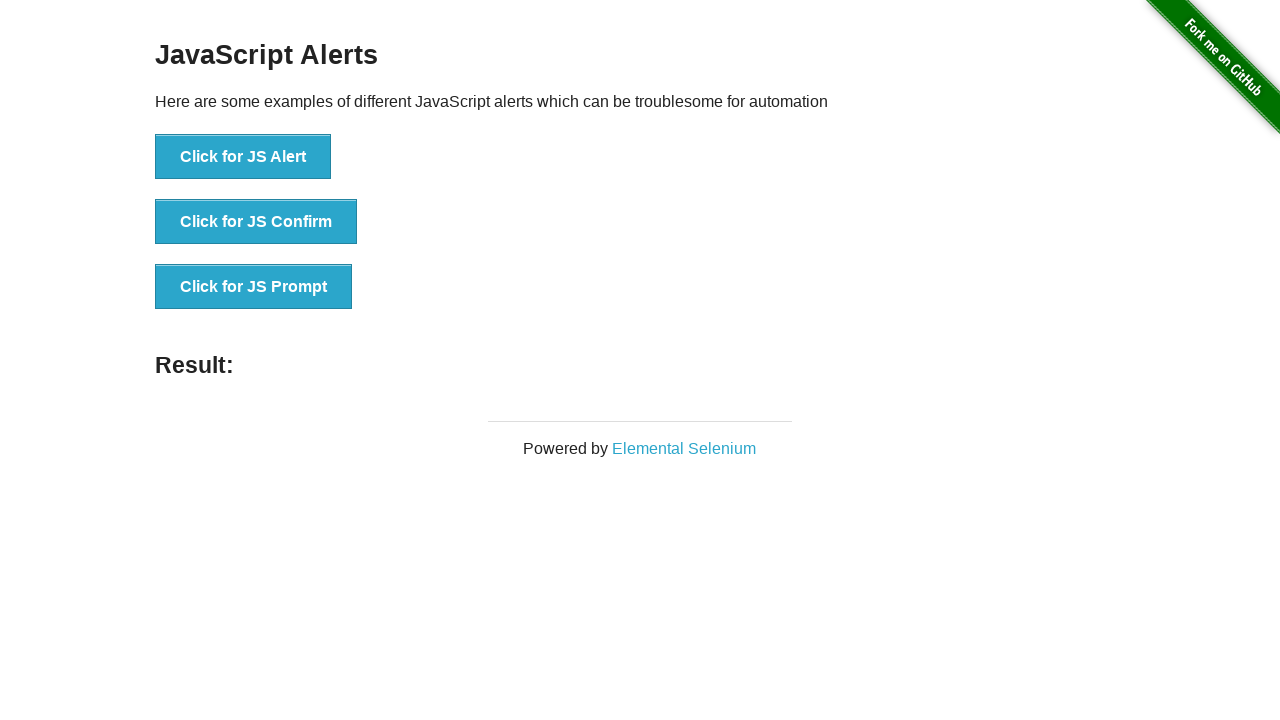

Clicked the second button to trigger JavaScript confirmation alert at (256, 222) on .example li:nth-child(2) button
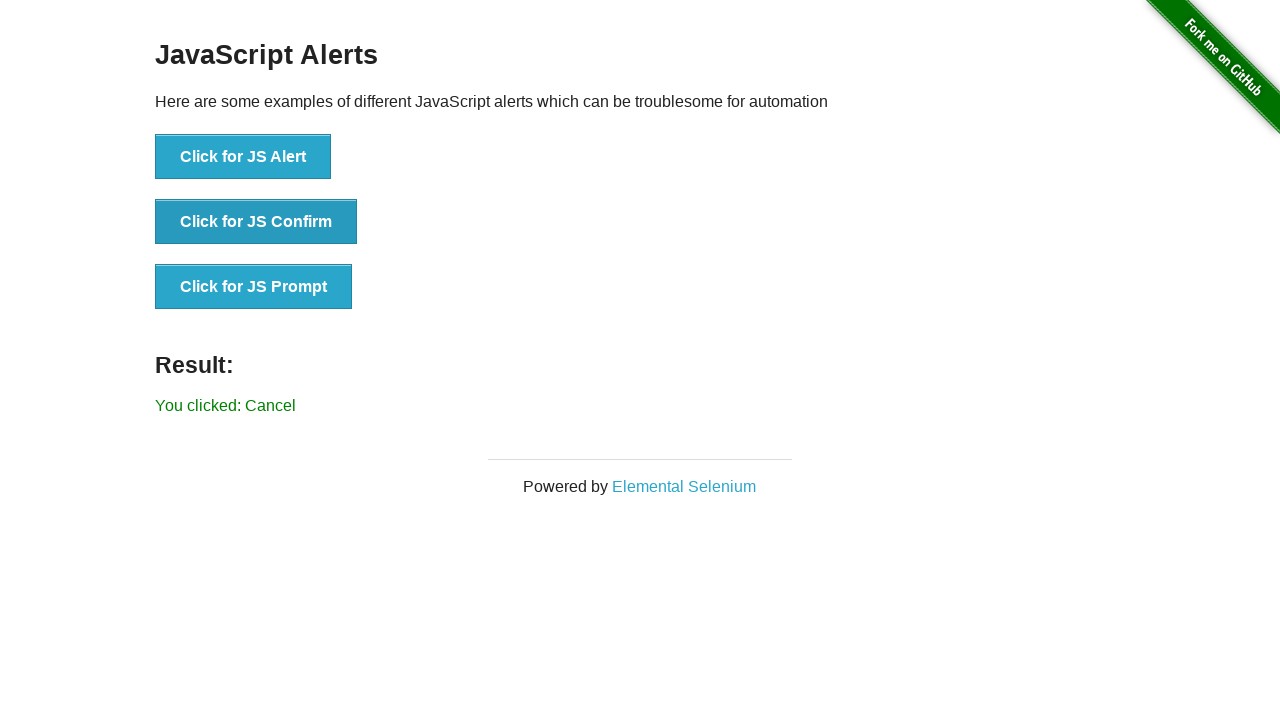

Set up dialog handler to accept confirmation alerts
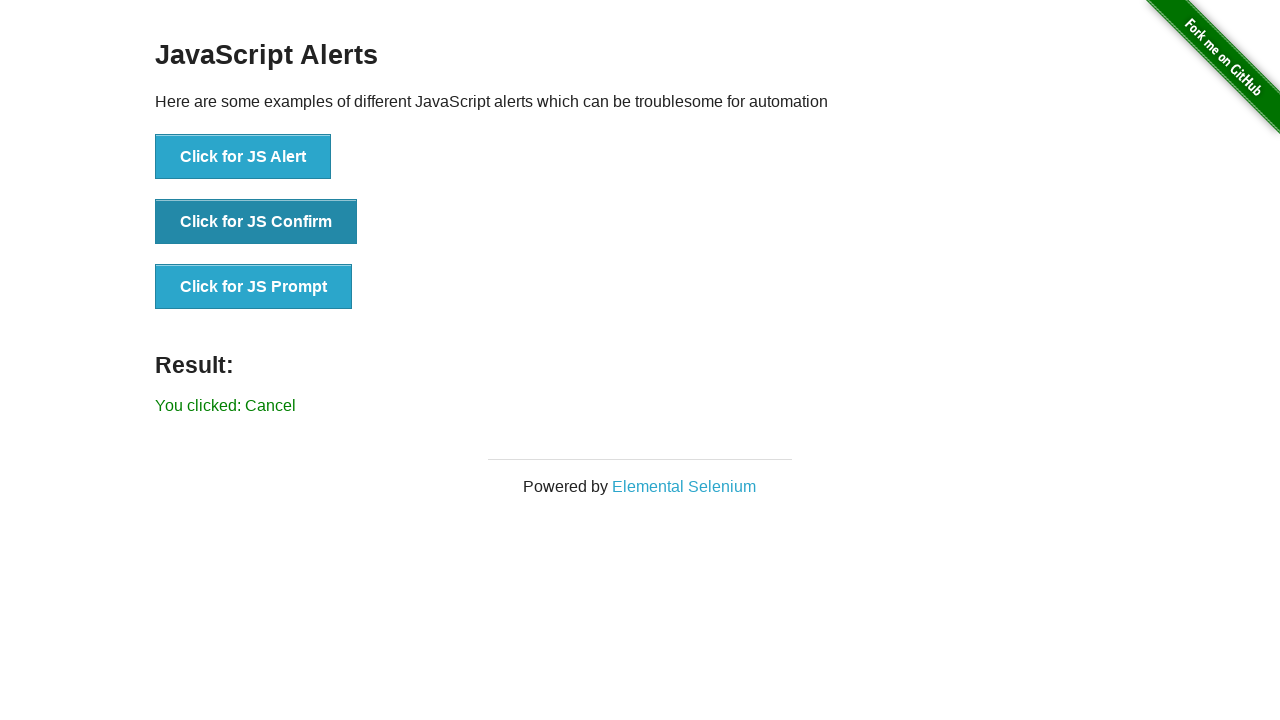

Clicked the confirmation button again with dialog handler active at (256, 222) on .example li:nth-child(2) button
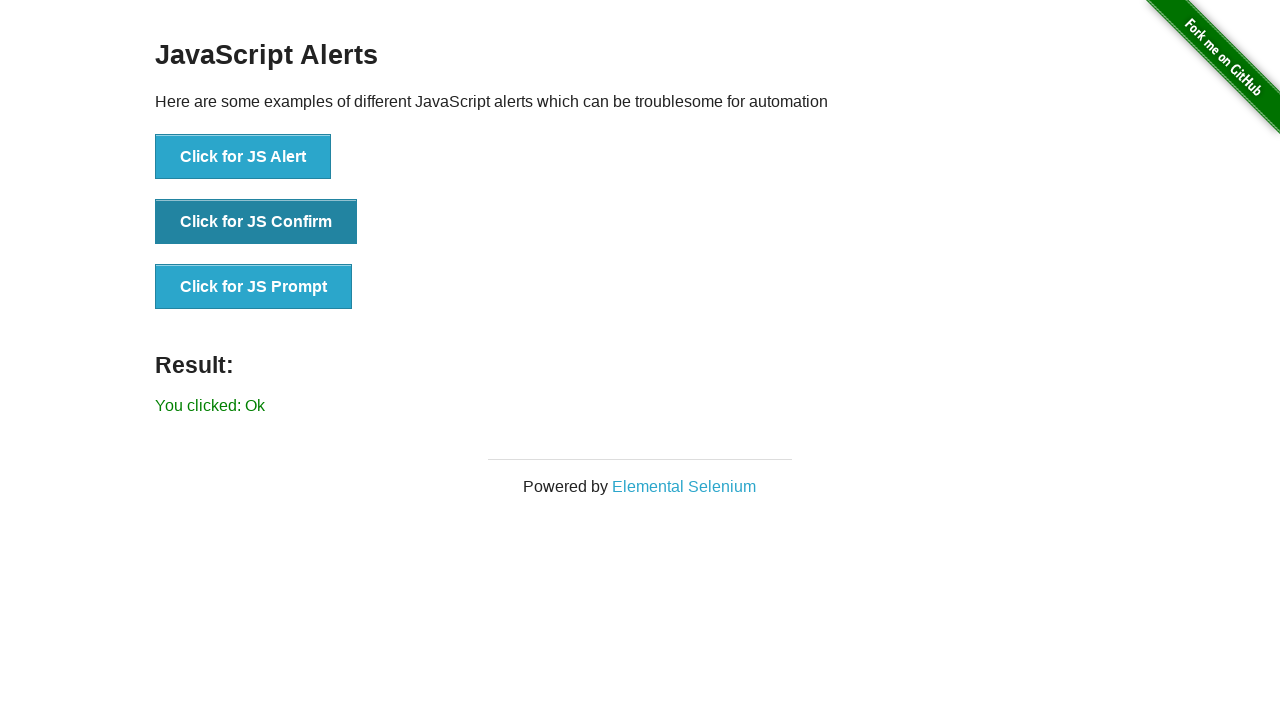

Result message element loaded on page
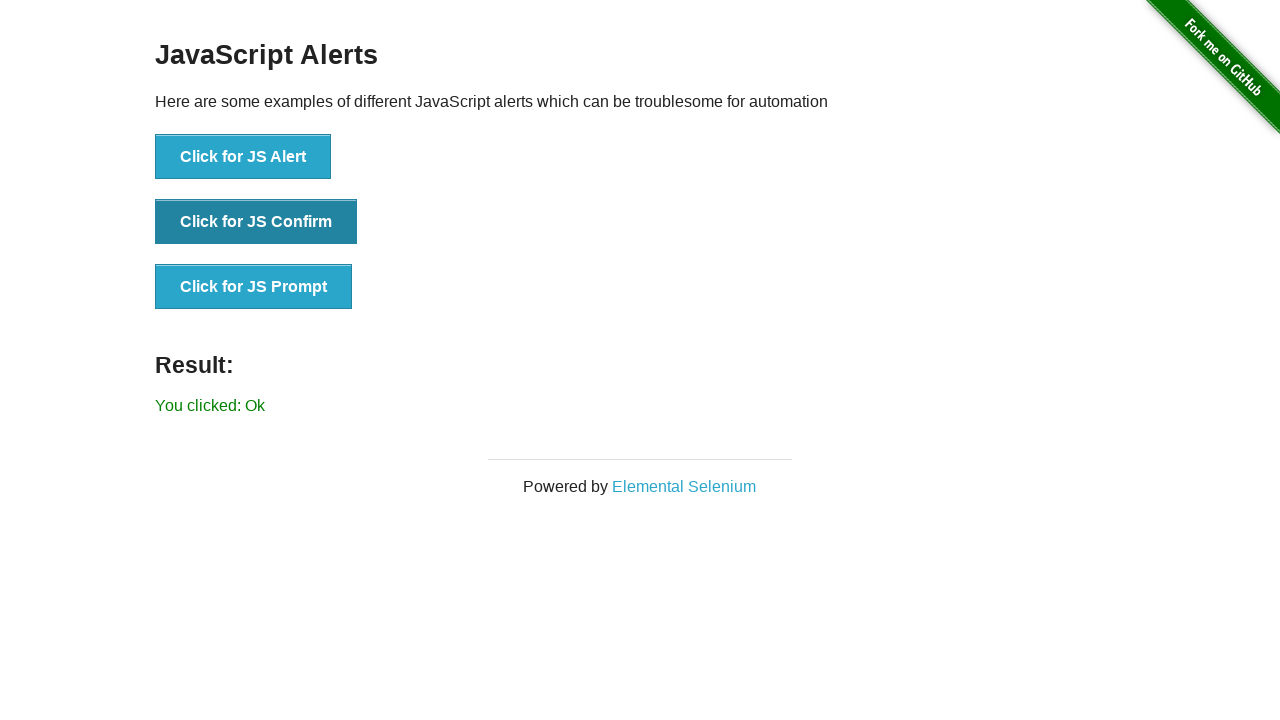

Retrieved result text: 'You clicked: Ok'
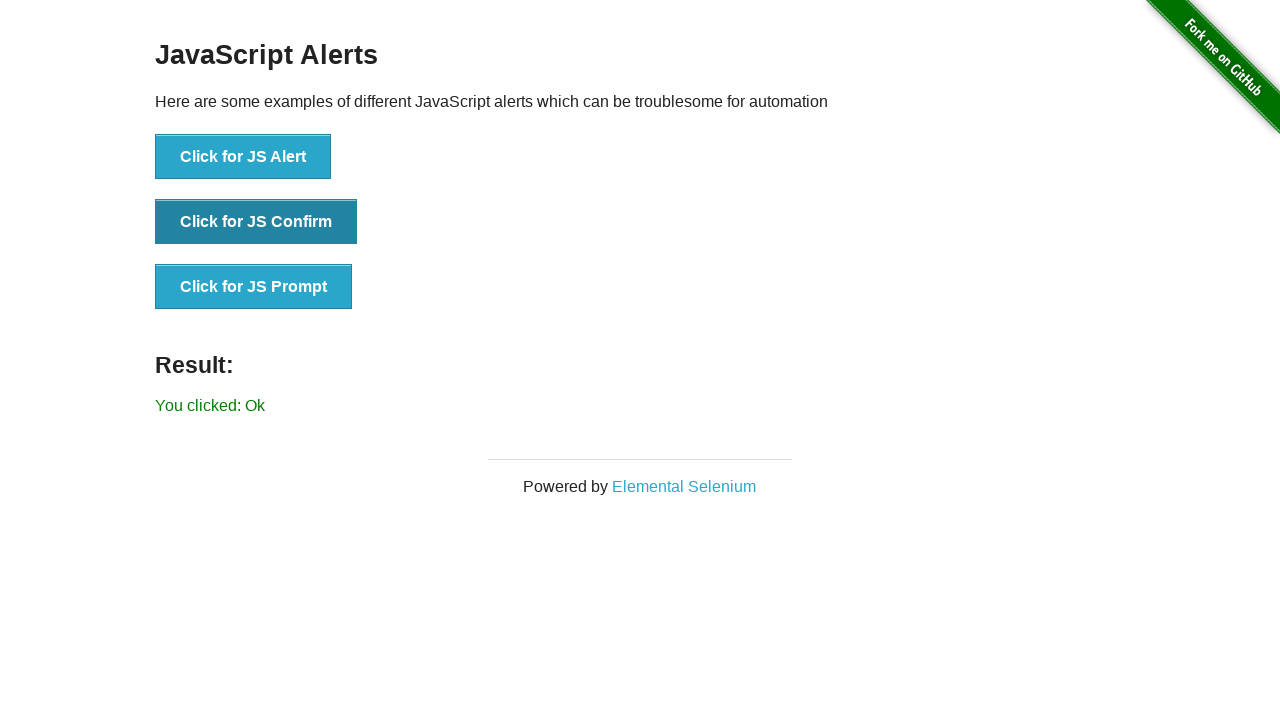

Verified result text equals 'You clicked: Ok'
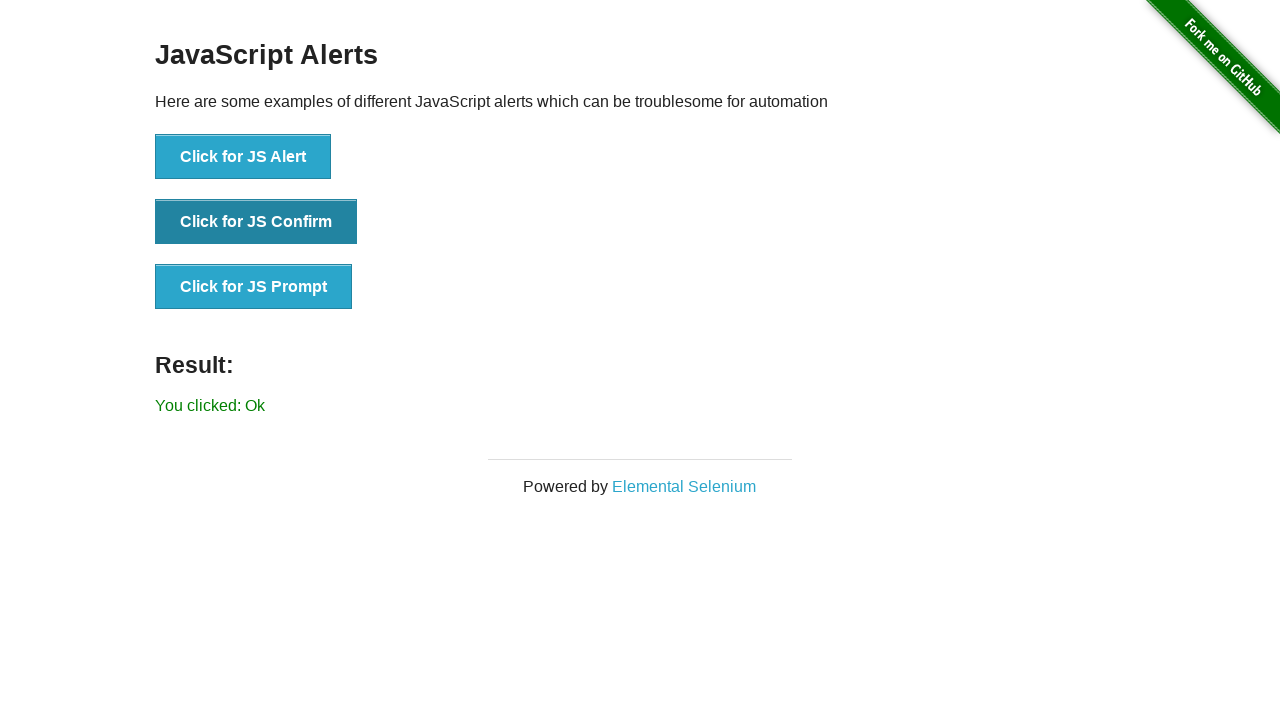

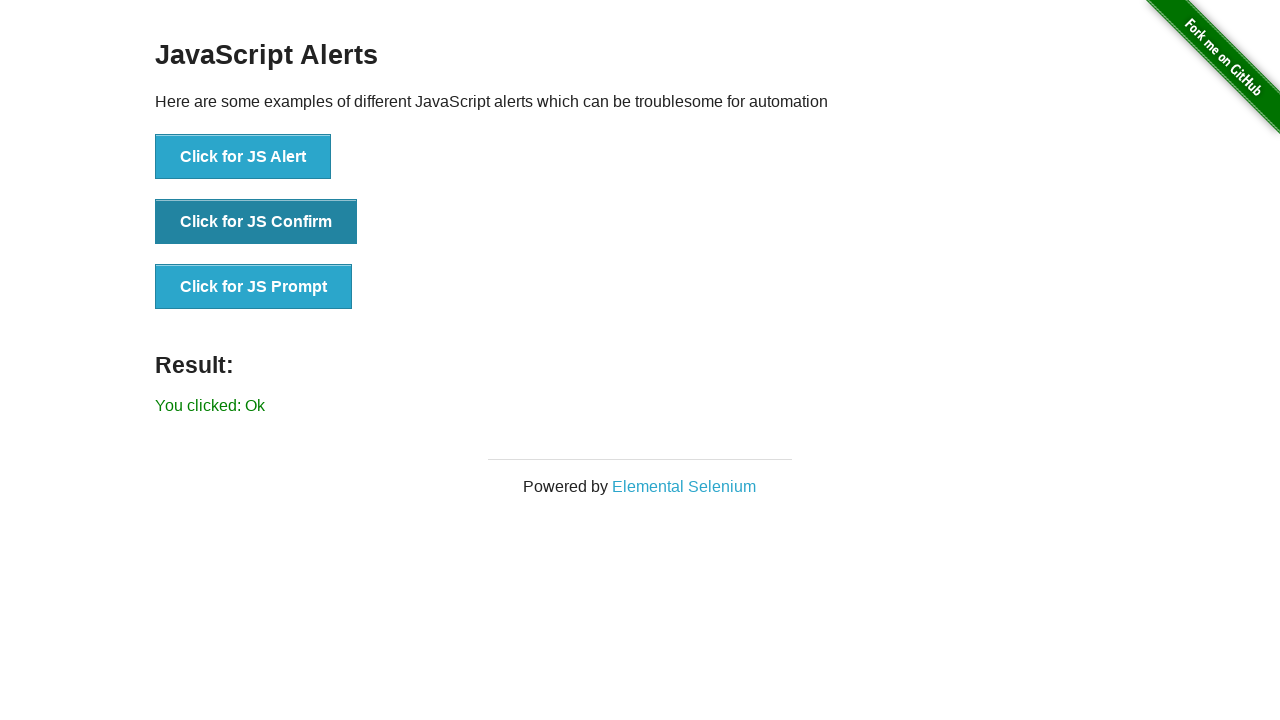